Tests confirmation popup handling by clicking a button that triggers an alert dialog and accepting it

Starting URL: http://omayo.blogspot.com/

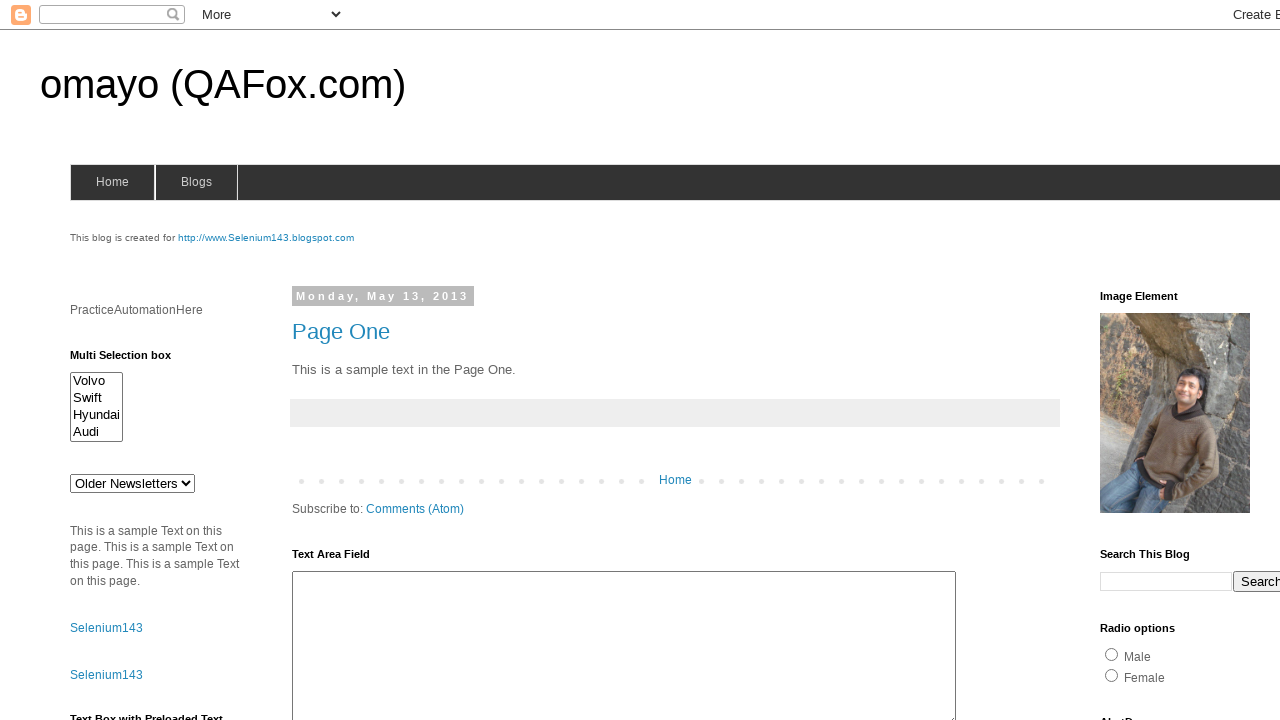

Clicked confirm button to trigger confirmation dialog at (1155, 361) on #confirm
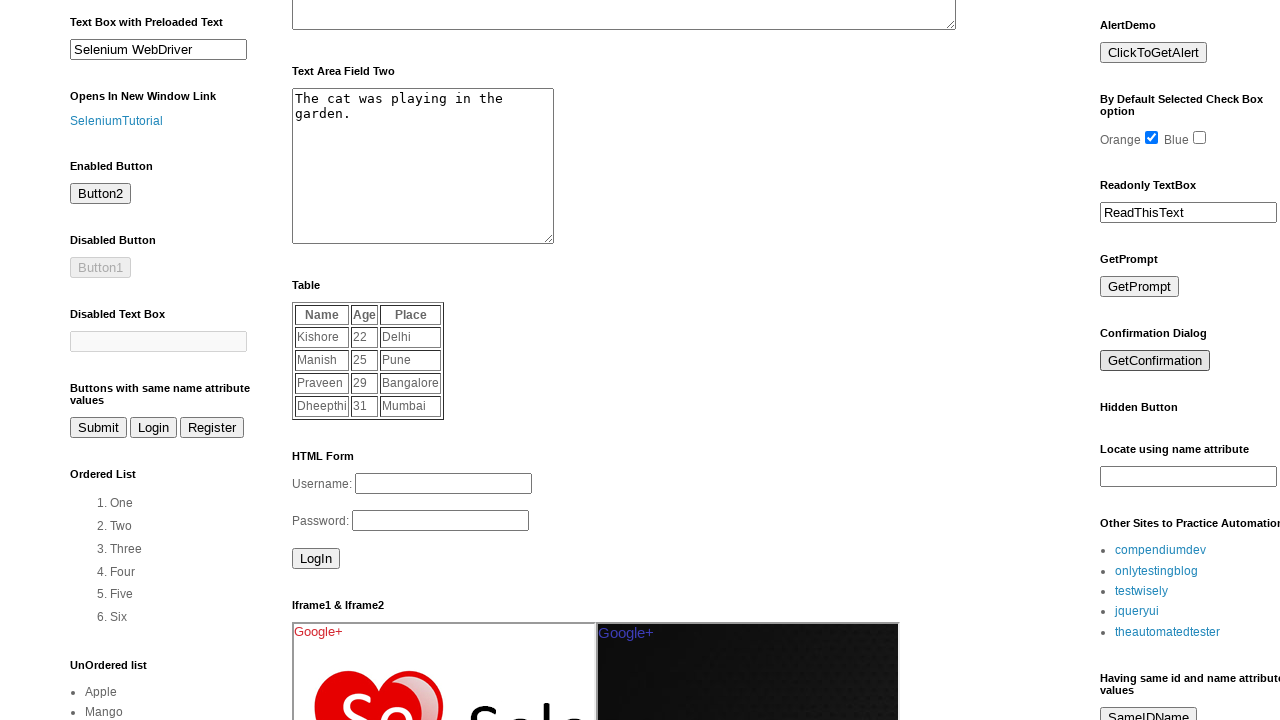

Set up dialog handler to accept confirmation alerts
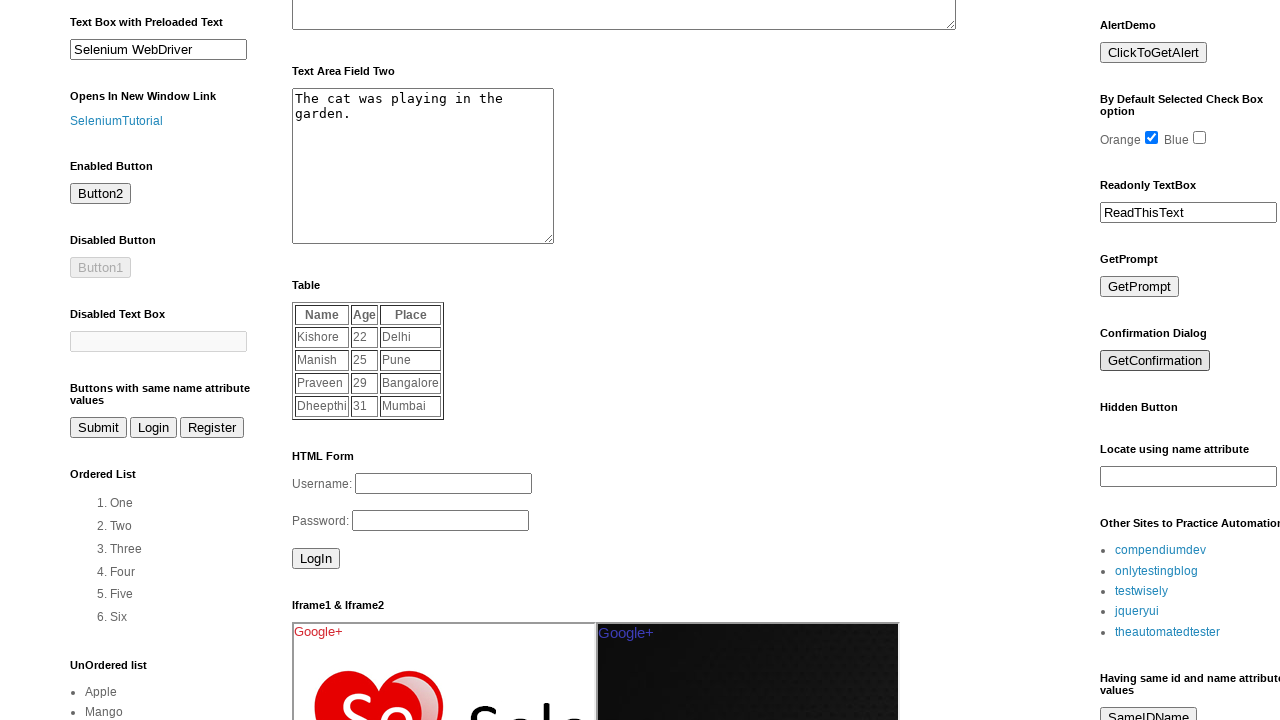

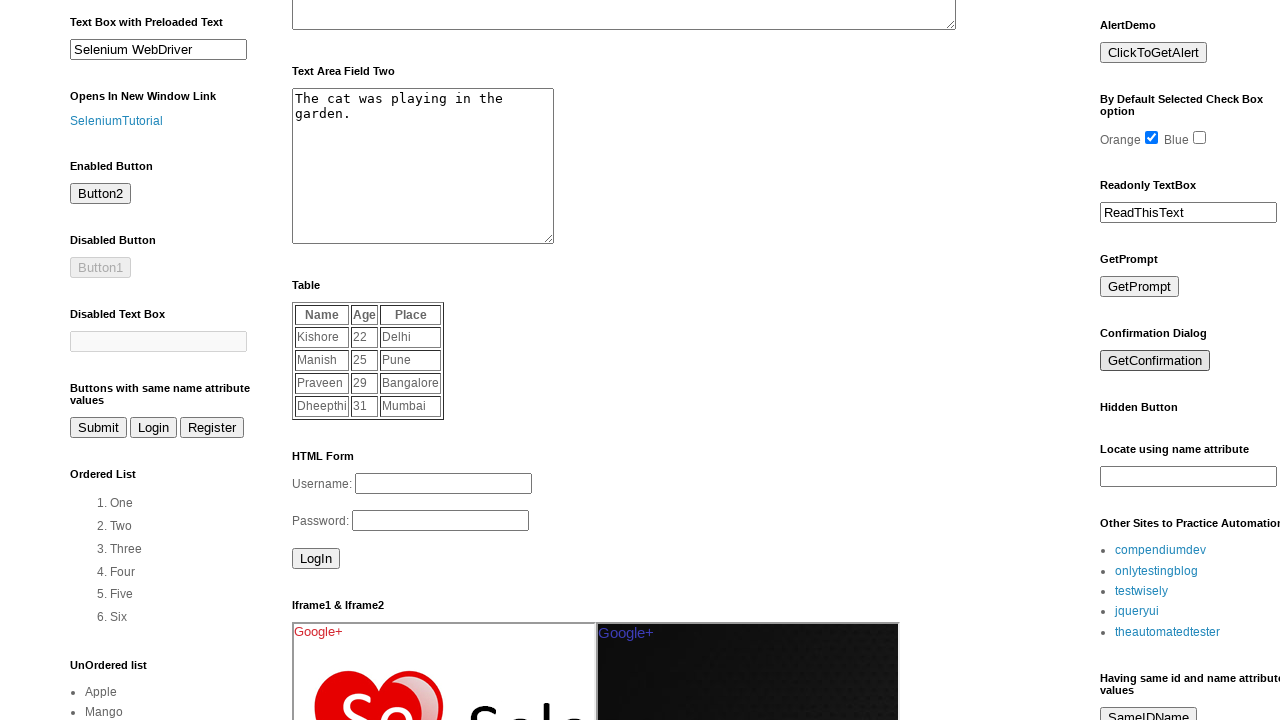